Tests the Contact Us form by clicking the contact link, filling out the form fields, and submitting to verify the thank you message

Starting URL: https://parabank.parasoft.com/

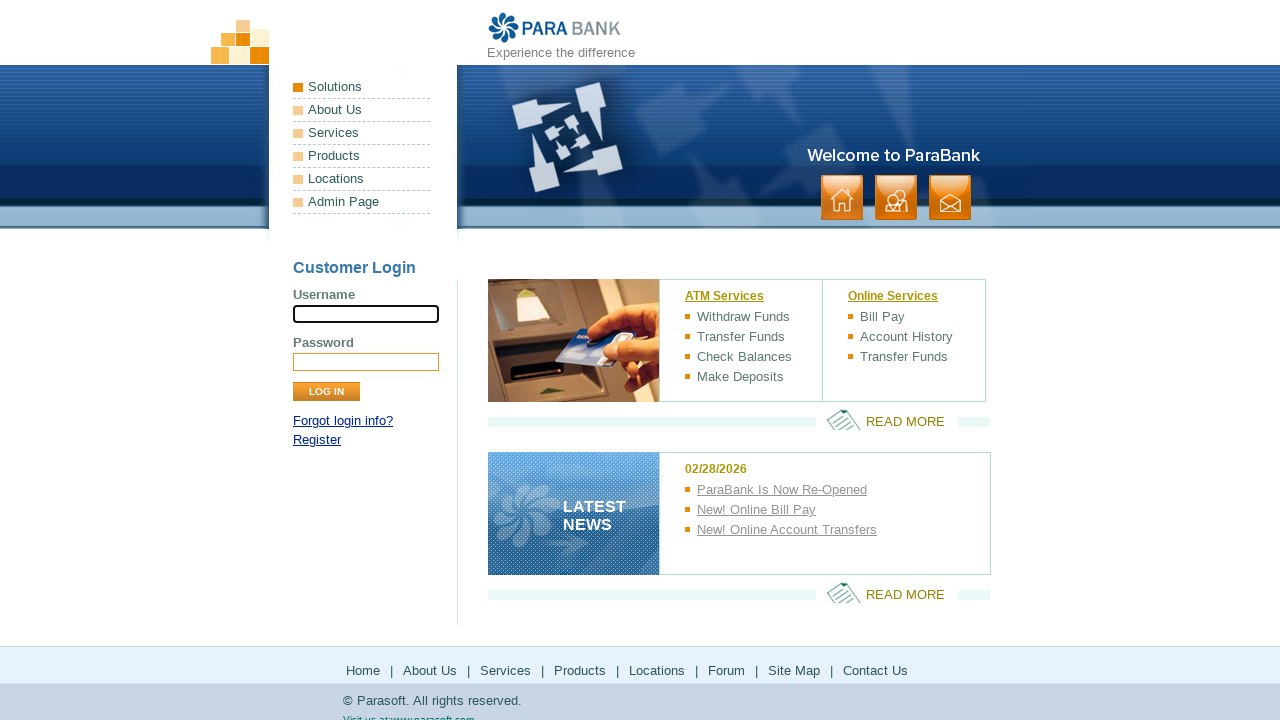

Clicked the contact link at (950, 198) on a:has-text('contact')
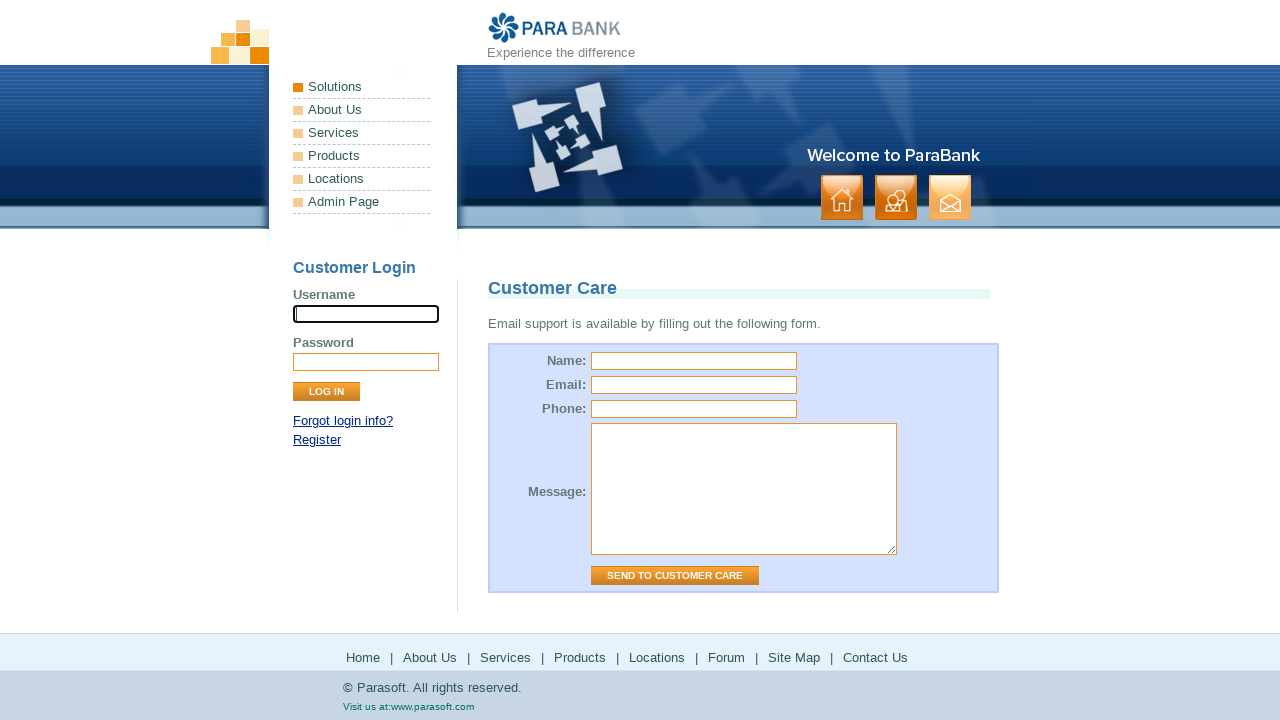

Customer Care page loaded
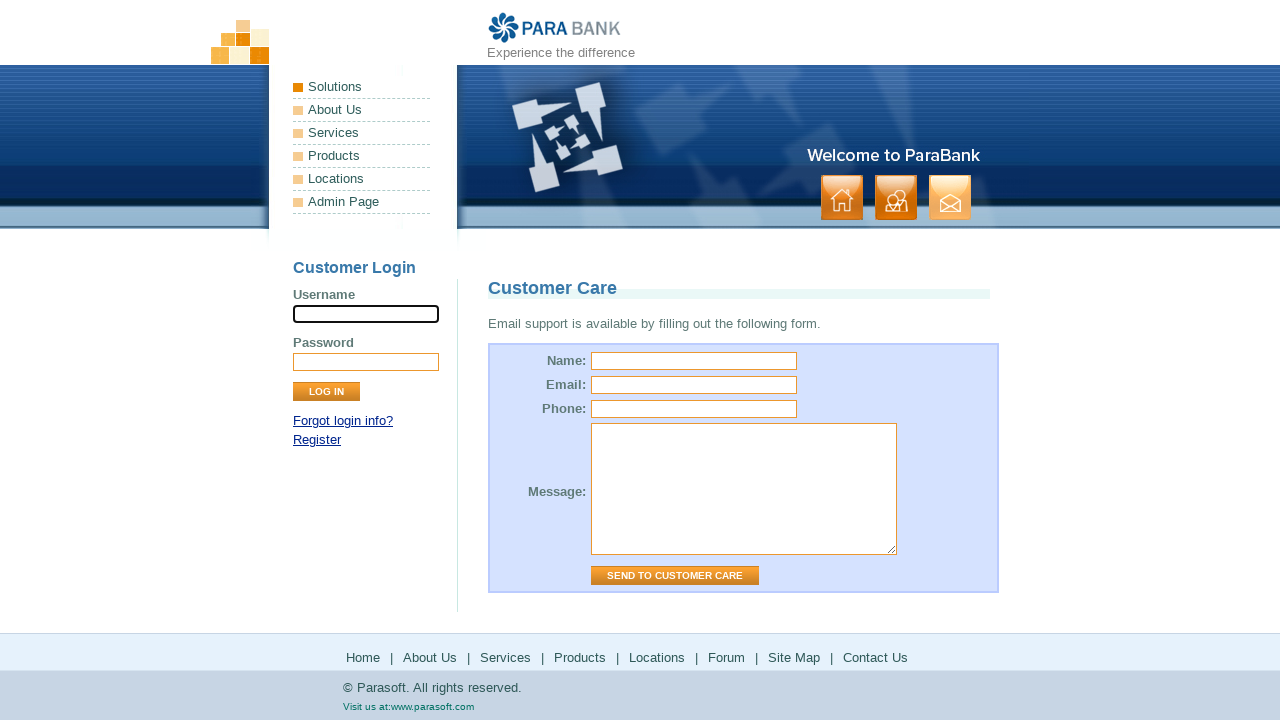

Filled name field with 'TestUser1' on input[name='name']
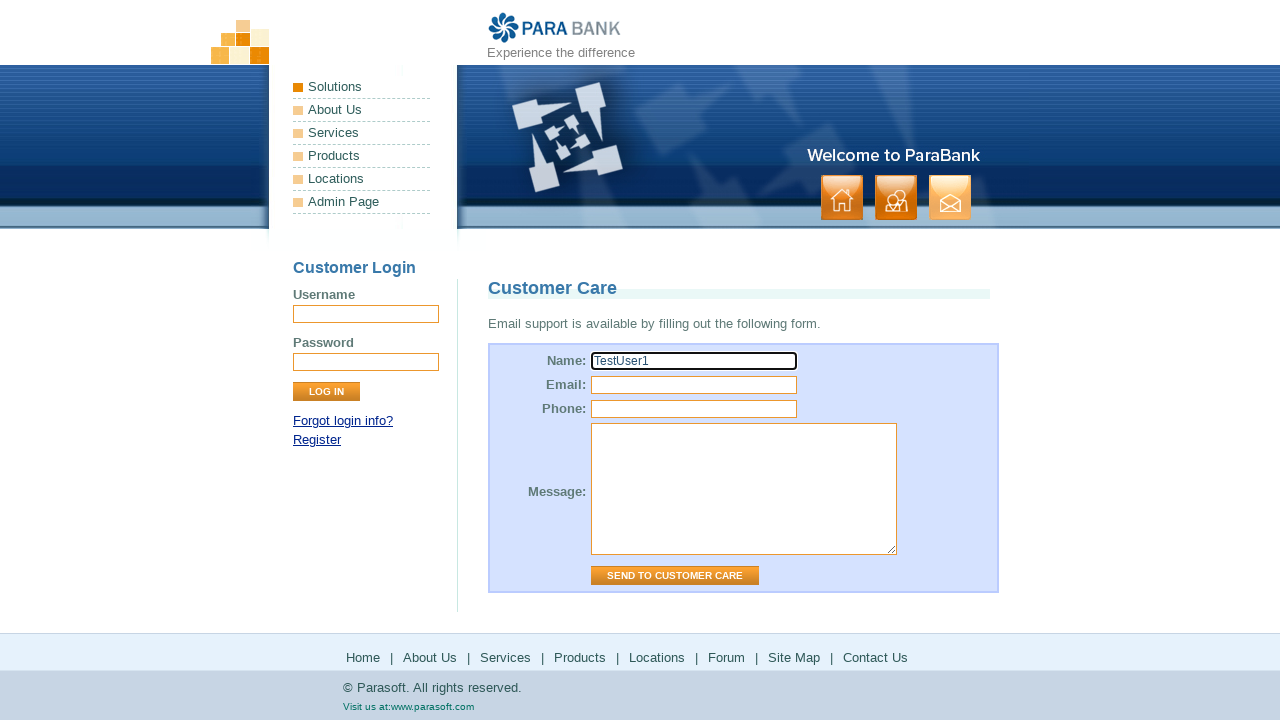

Filled email field with 'example@example.com' on input[name='email']
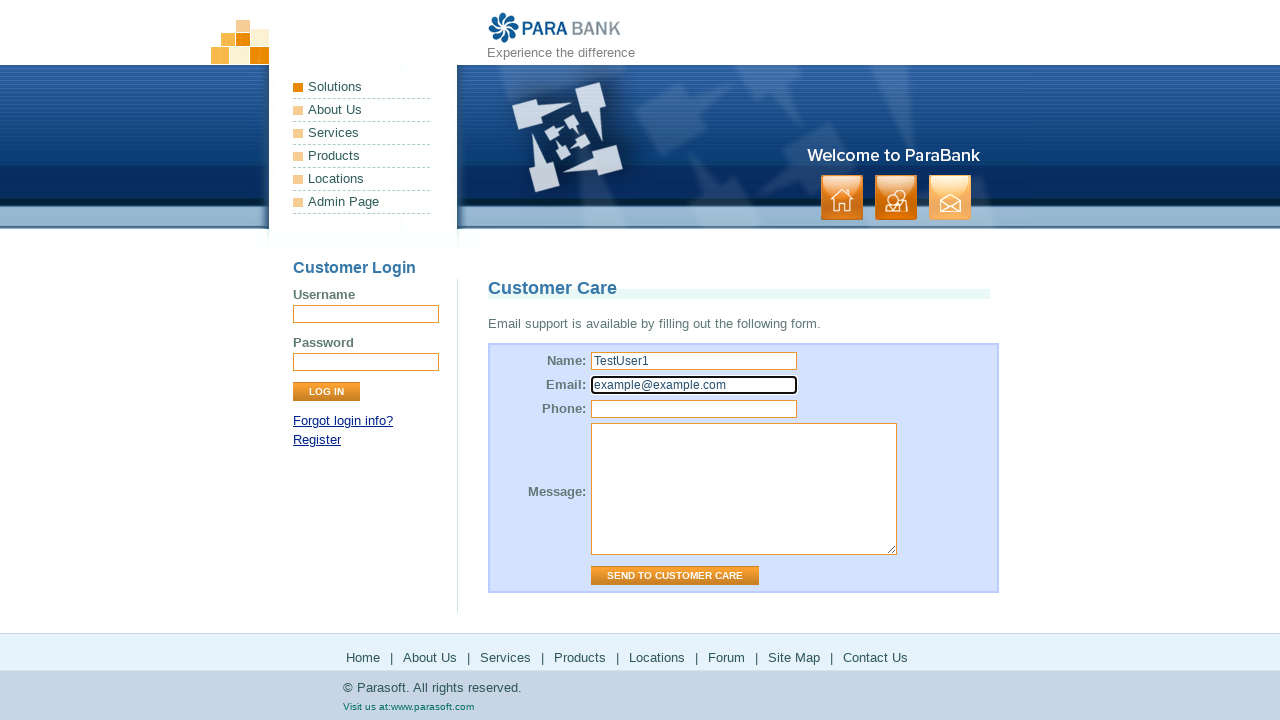

Filled phone field with '111111111' on input[name='phone']
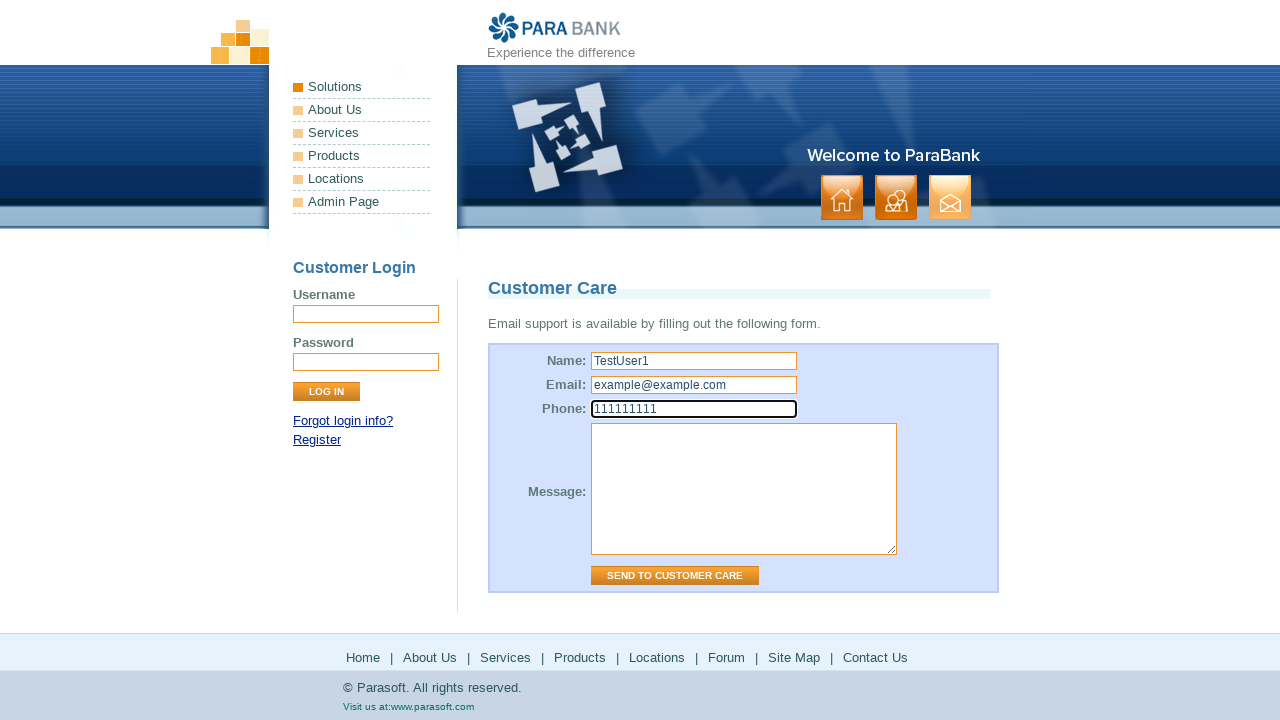

Filled message field with 'Text' on textarea[name='message']
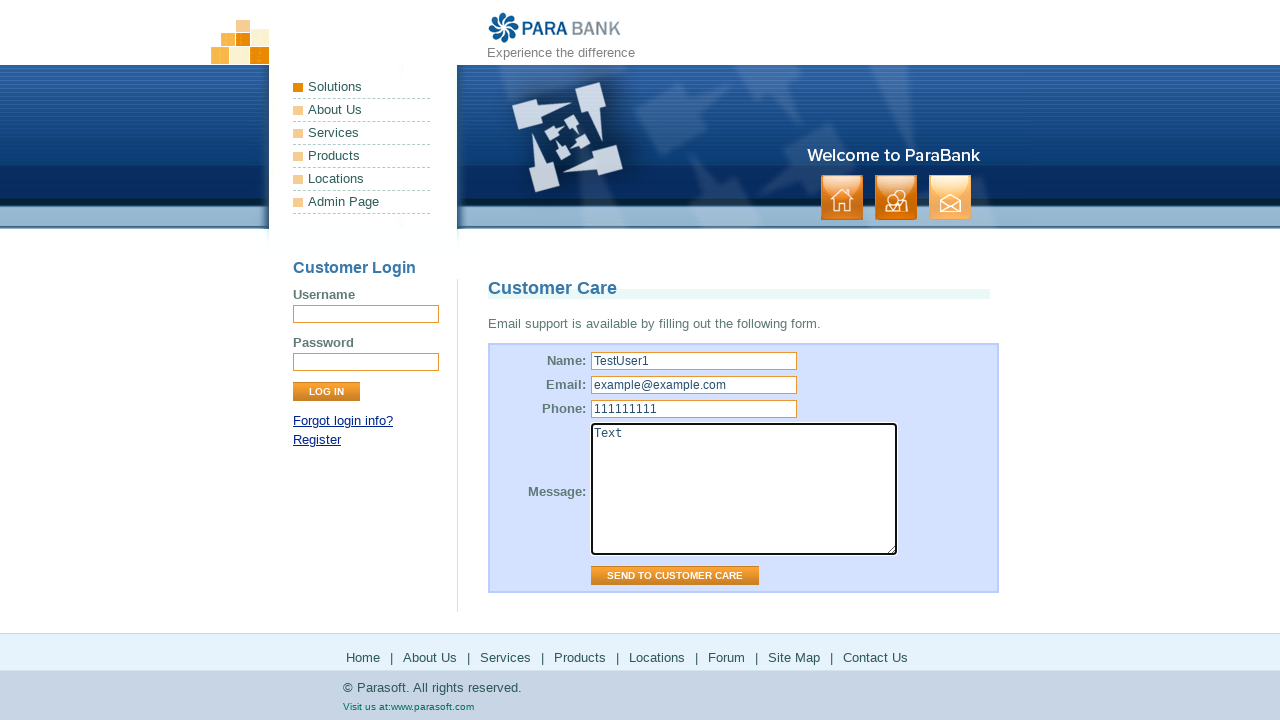

Clicked the submit button at (675, 576) on #contactForm input.button
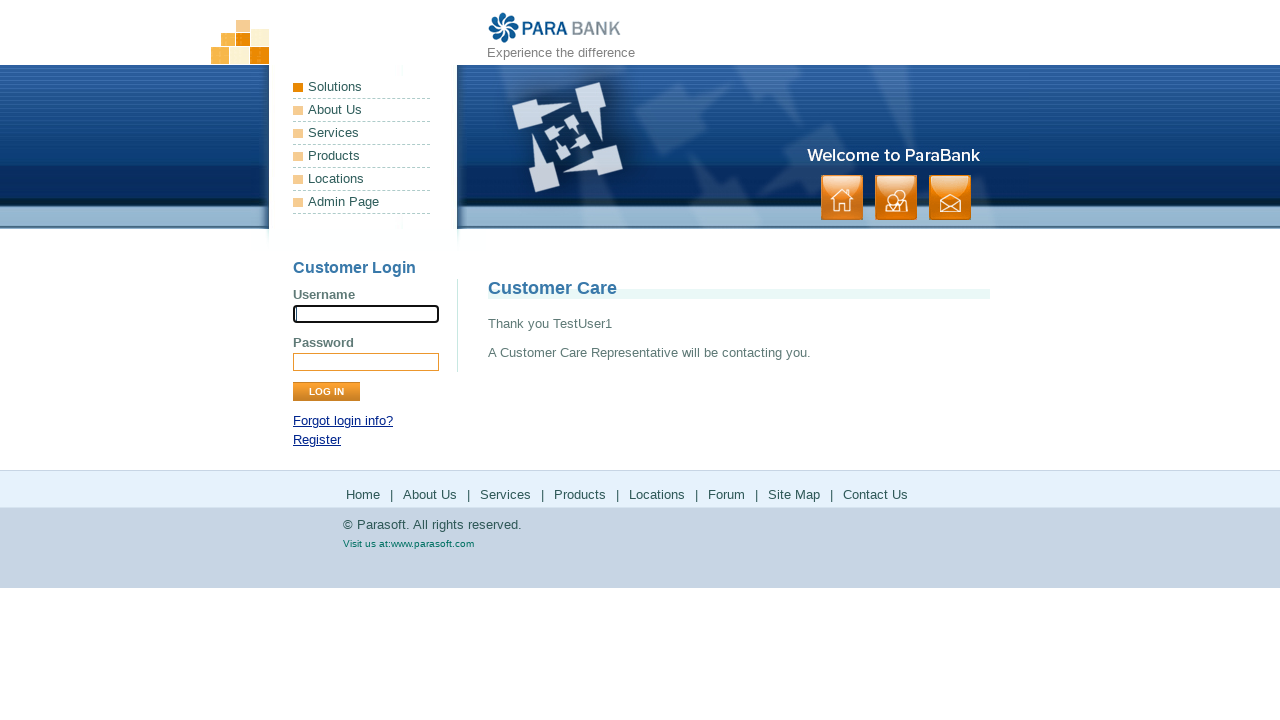

Thank you confirmation message displayed
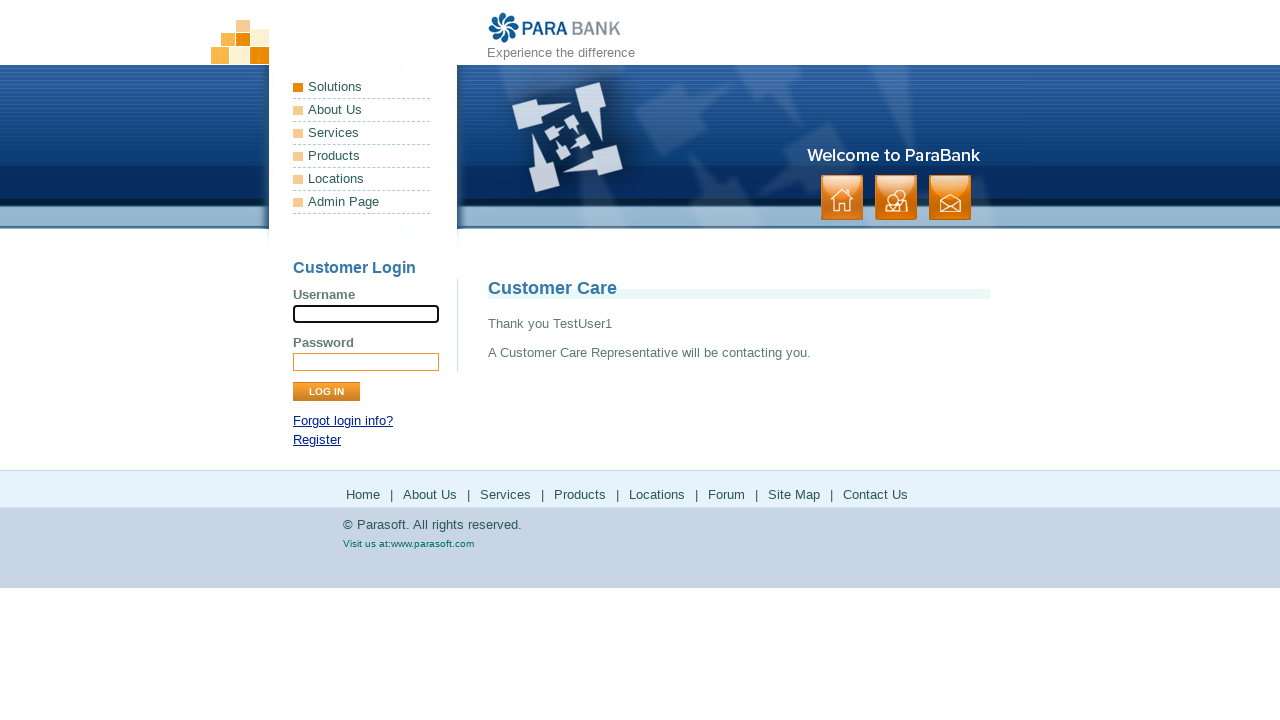

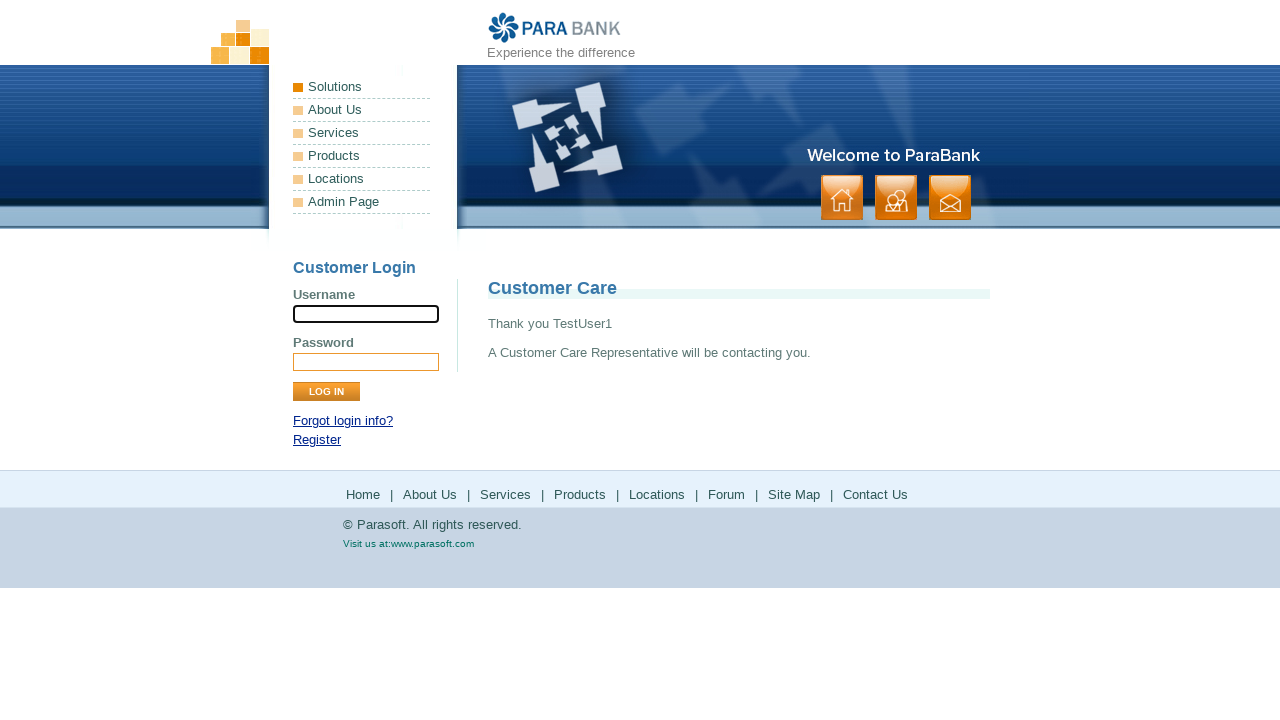